Tests marking all todo items as completed using the toggle-all checkbox

Starting URL: https://demo.playwright.dev/todomvc

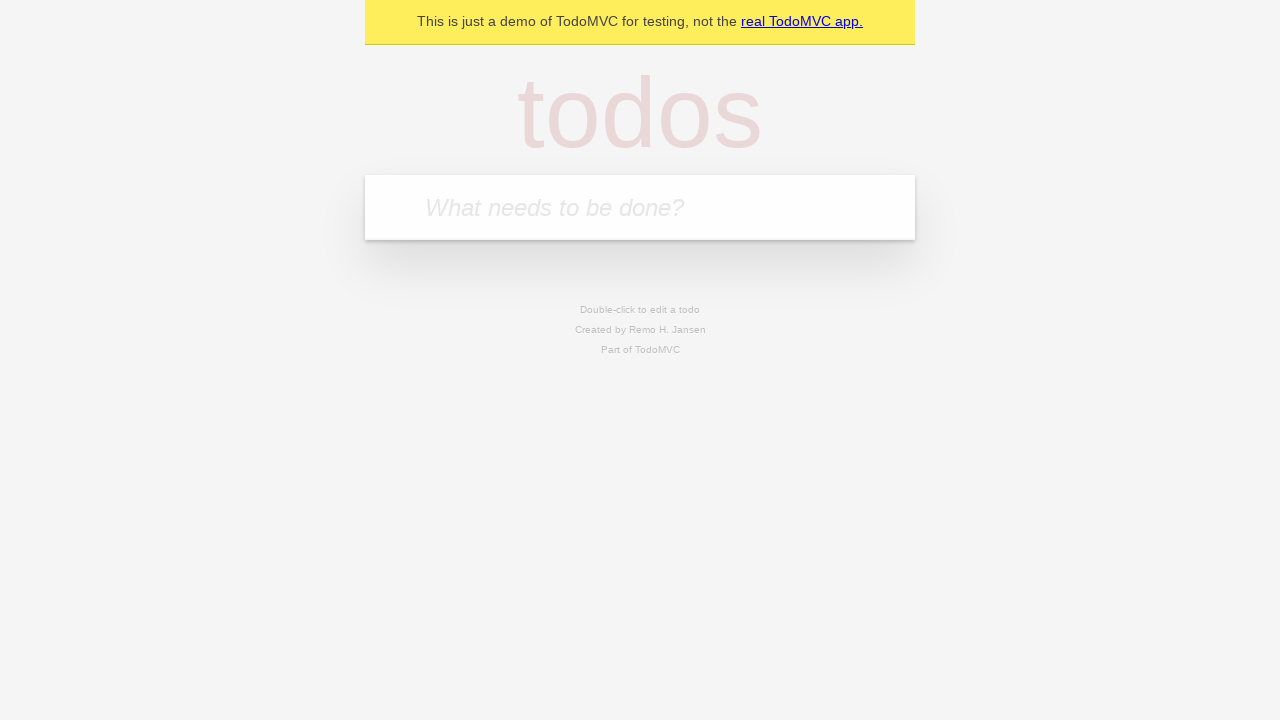

Navigated to TodoMVC demo page
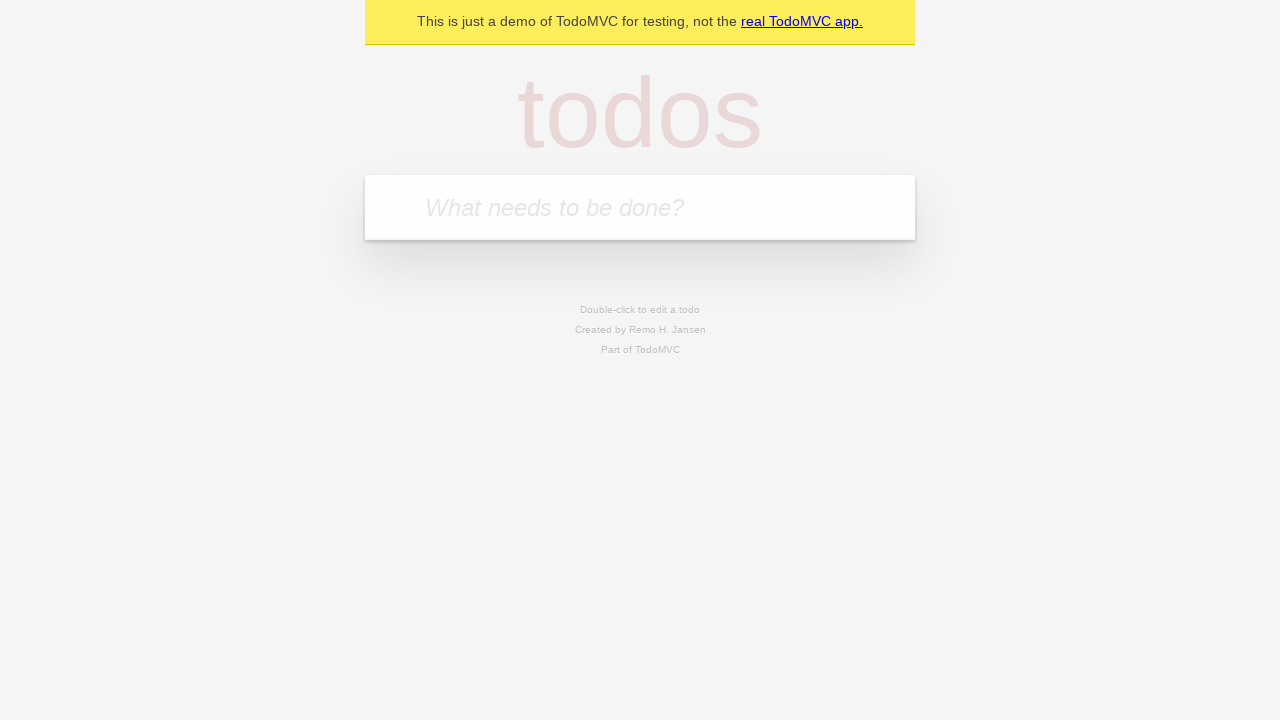

Located the new todo input field
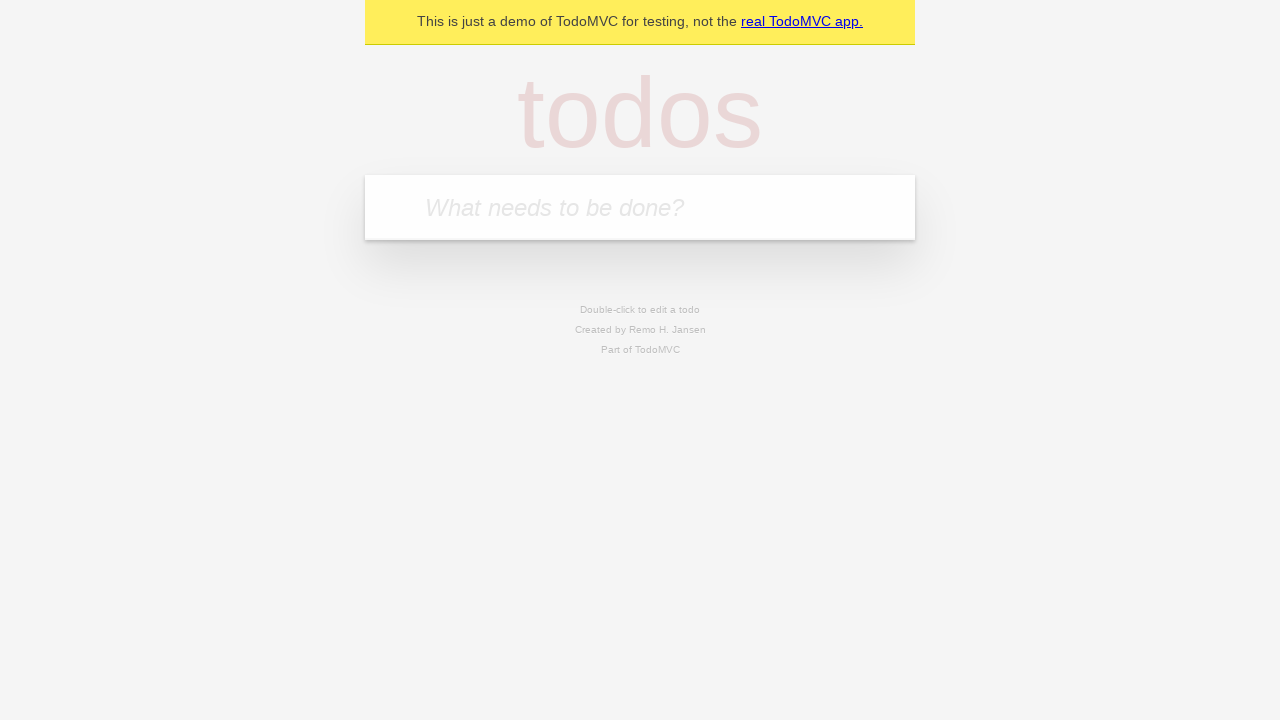

Filled todo input with 'buy some cheese' on internal:attr=[placeholder="What needs to be done?"i]
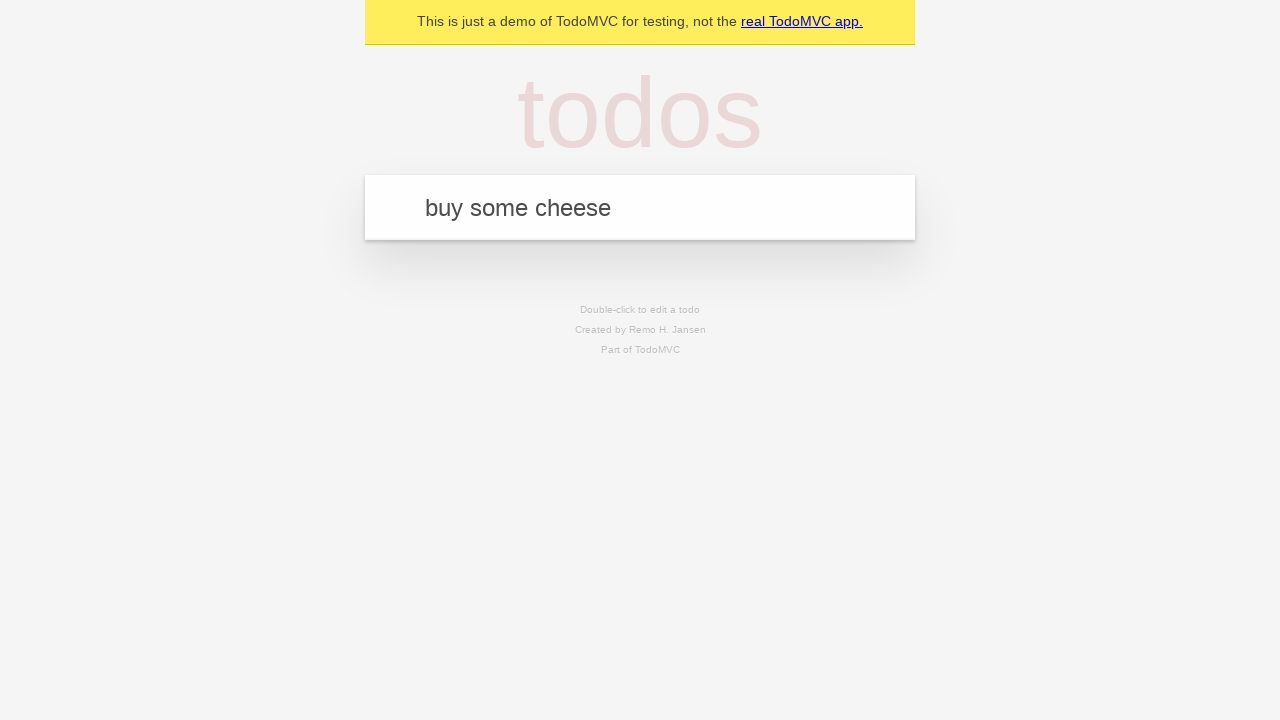

Pressed Enter to create todo 'buy some cheese' on internal:attr=[placeholder="What needs to be done?"i]
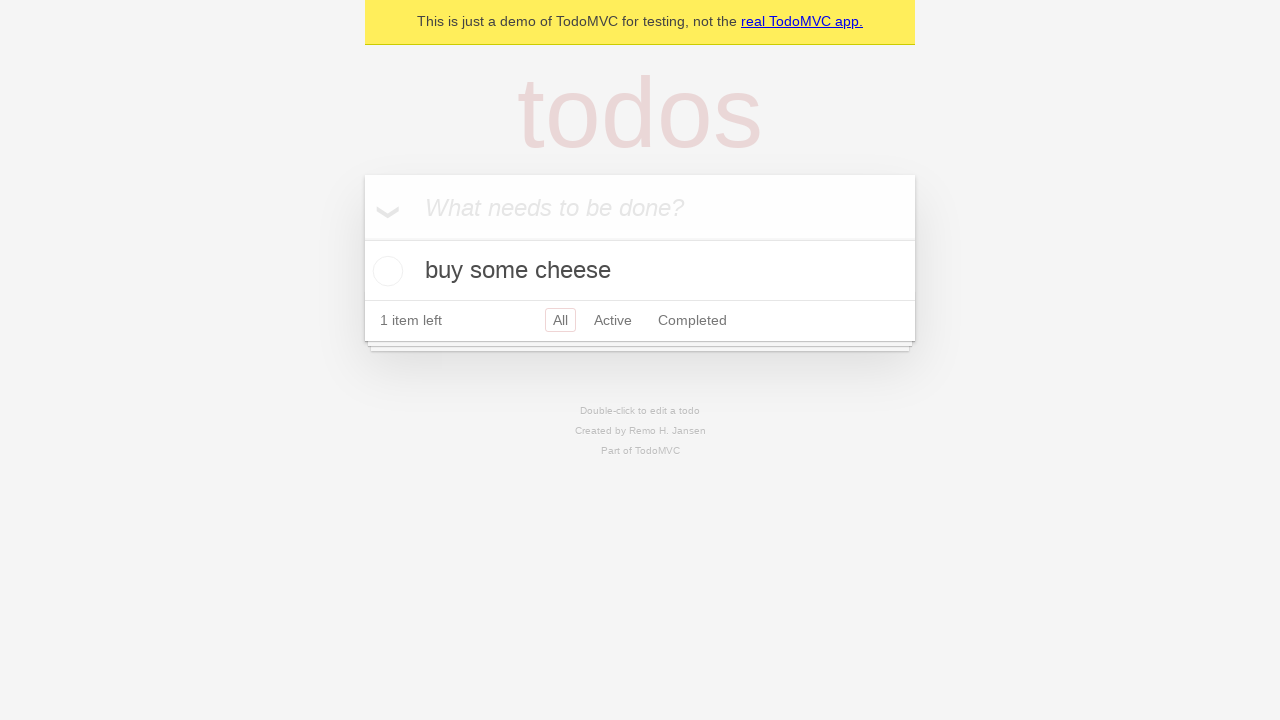

Filled todo input with 'feed the cat' on internal:attr=[placeholder="What needs to be done?"i]
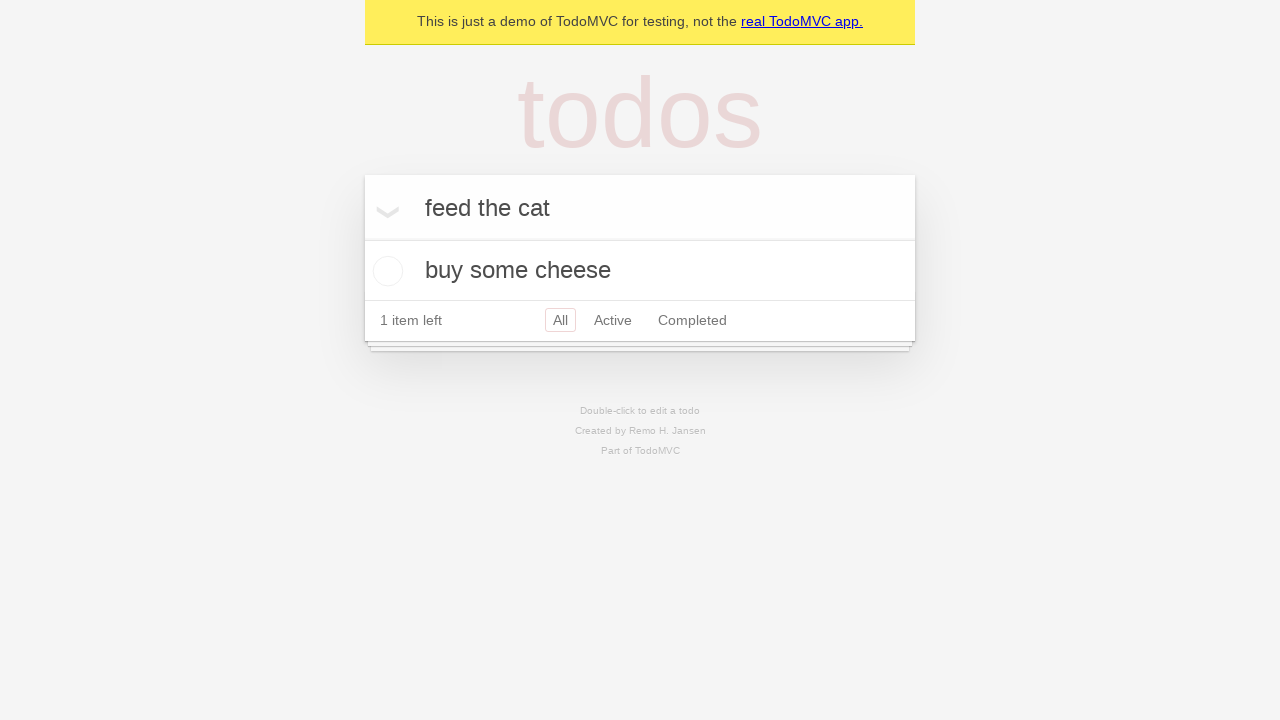

Pressed Enter to create todo 'feed the cat' on internal:attr=[placeholder="What needs to be done?"i]
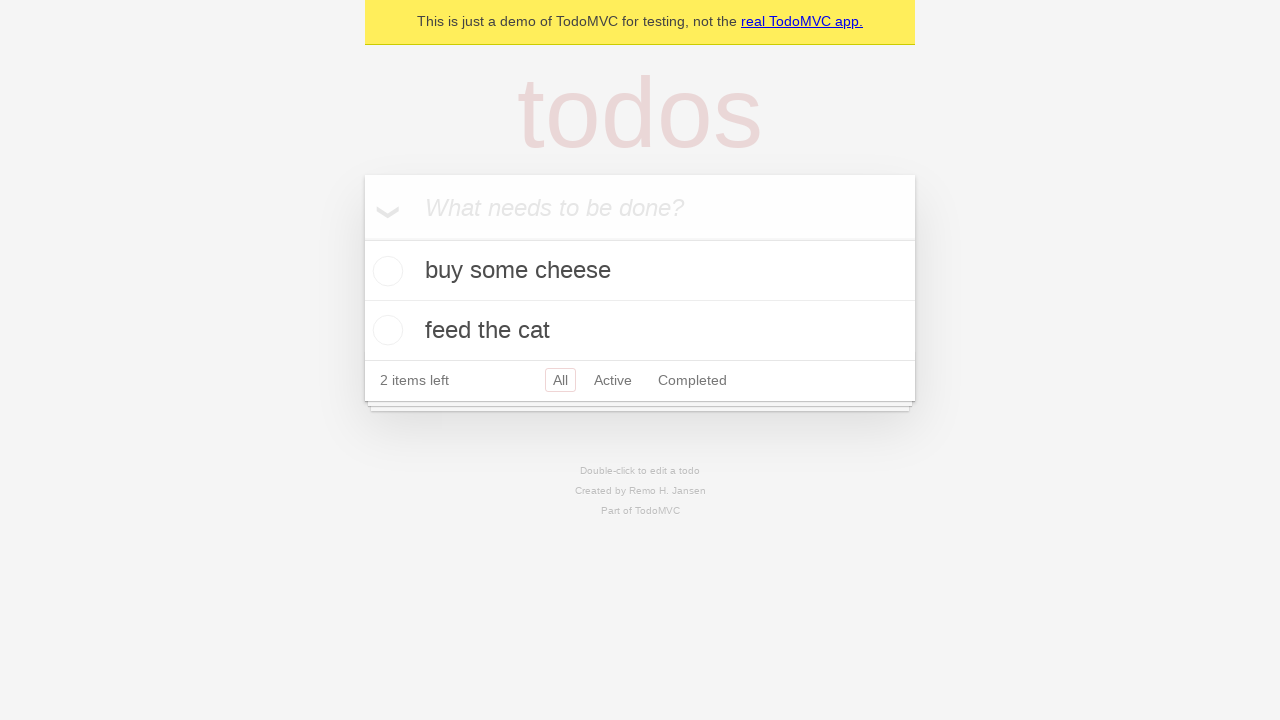

Filled todo input with 'book a doctors appointment' on internal:attr=[placeholder="What needs to be done?"i]
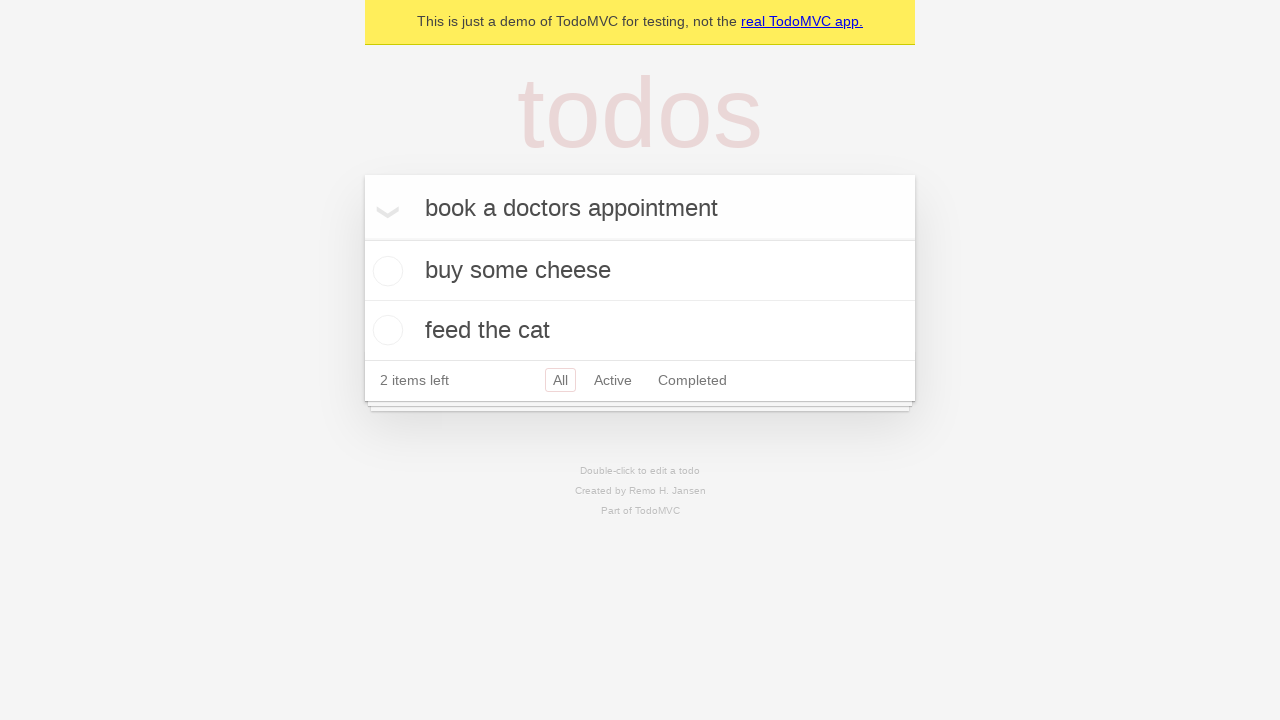

Pressed Enter to create todo 'book a doctors appointment' on internal:attr=[placeholder="What needs to be done?"i]
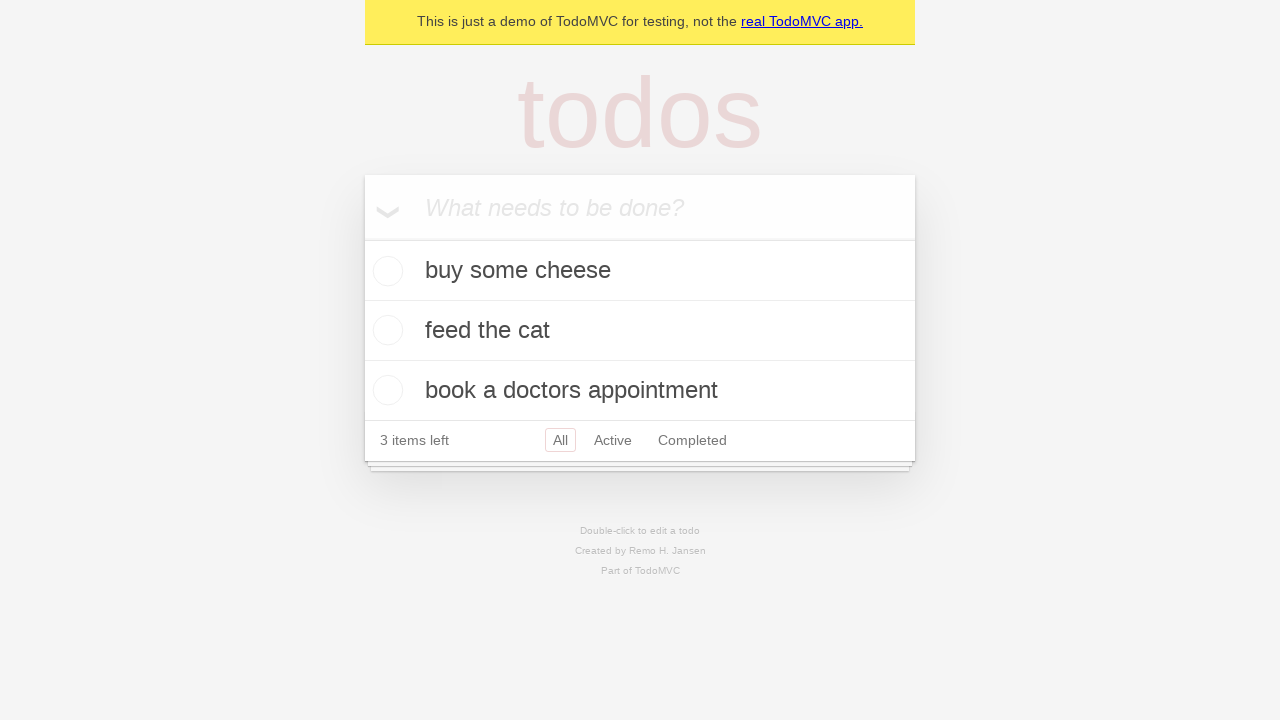

Clicked 'Mark all as complete' checkbox to complete all todos at (362, 238) on internal:label="Mark all as complete"i
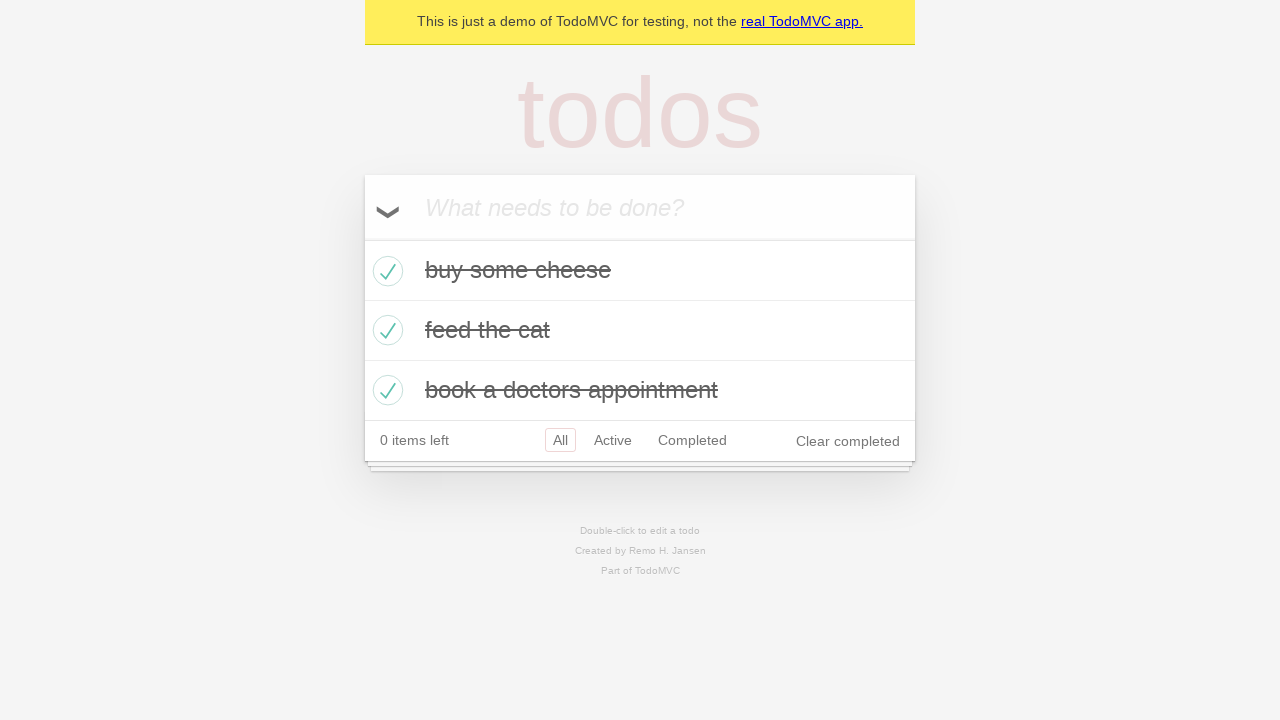

Verified that all todo items have been marked as completed
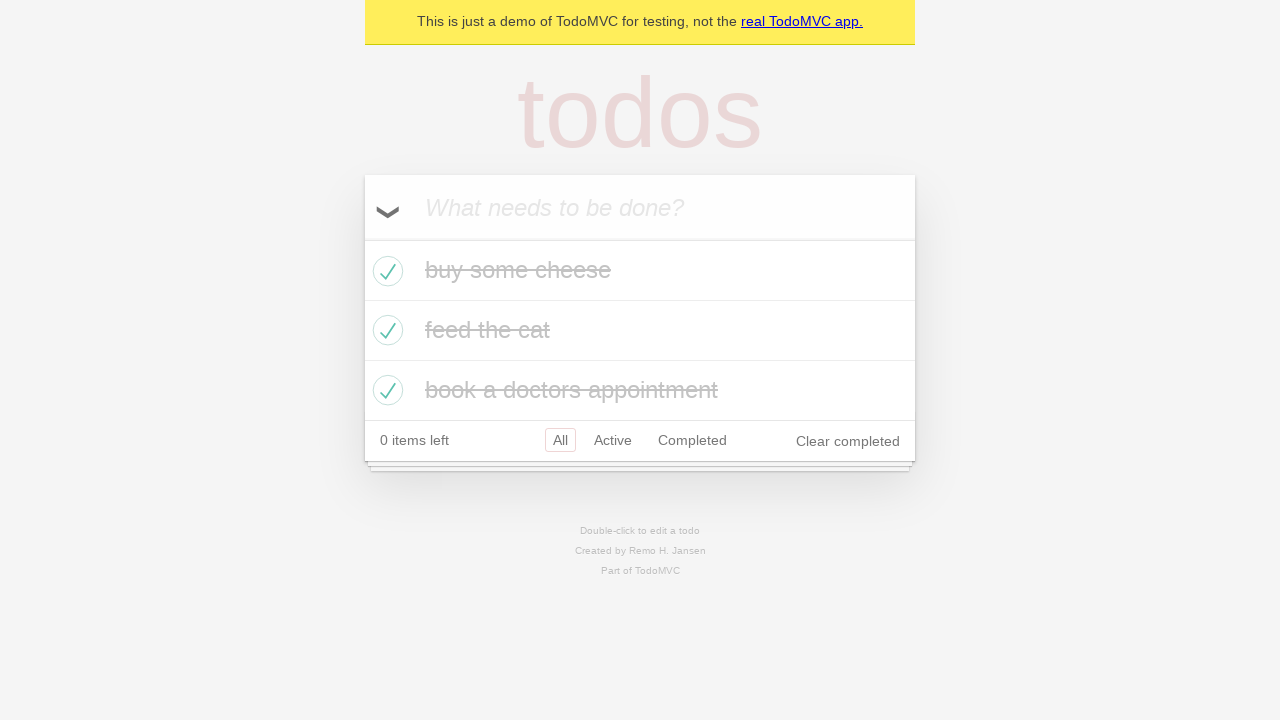

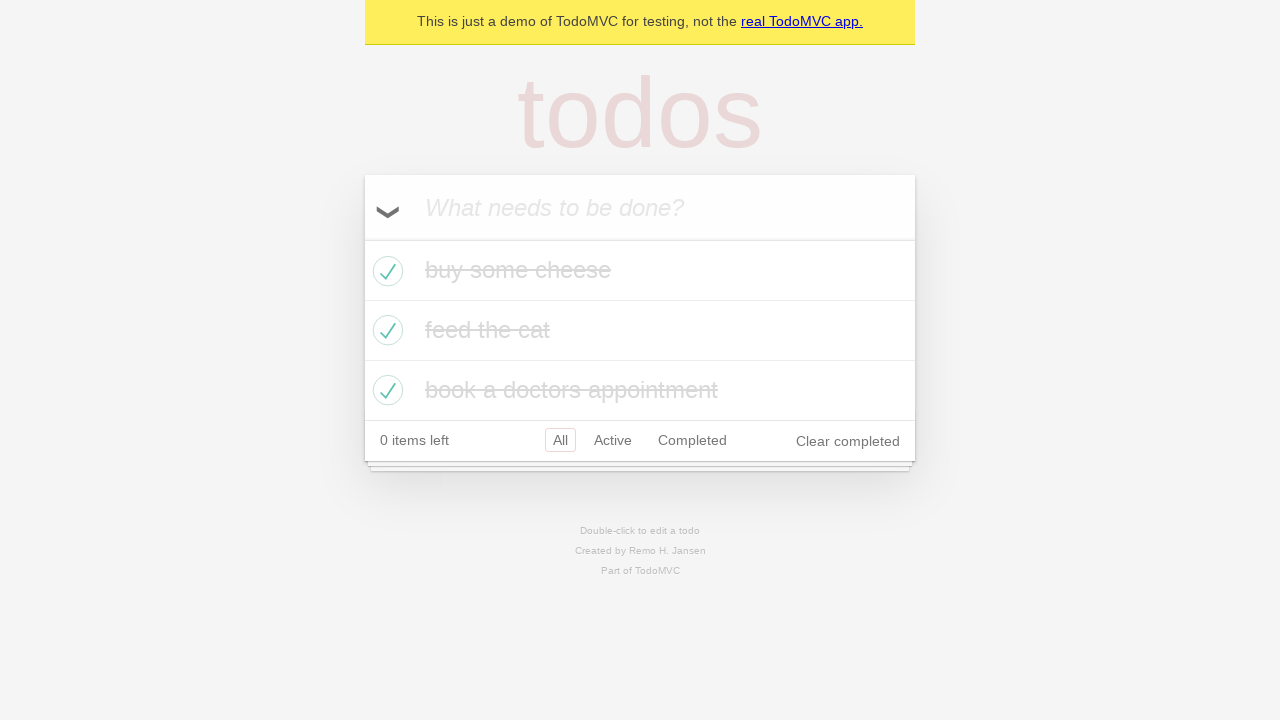